Tests navigation to the registration page by clicking the Register link and verifying the signup page title is displayed.

Starting URL: https://parabank.parasoft.com/parabank/index.htm

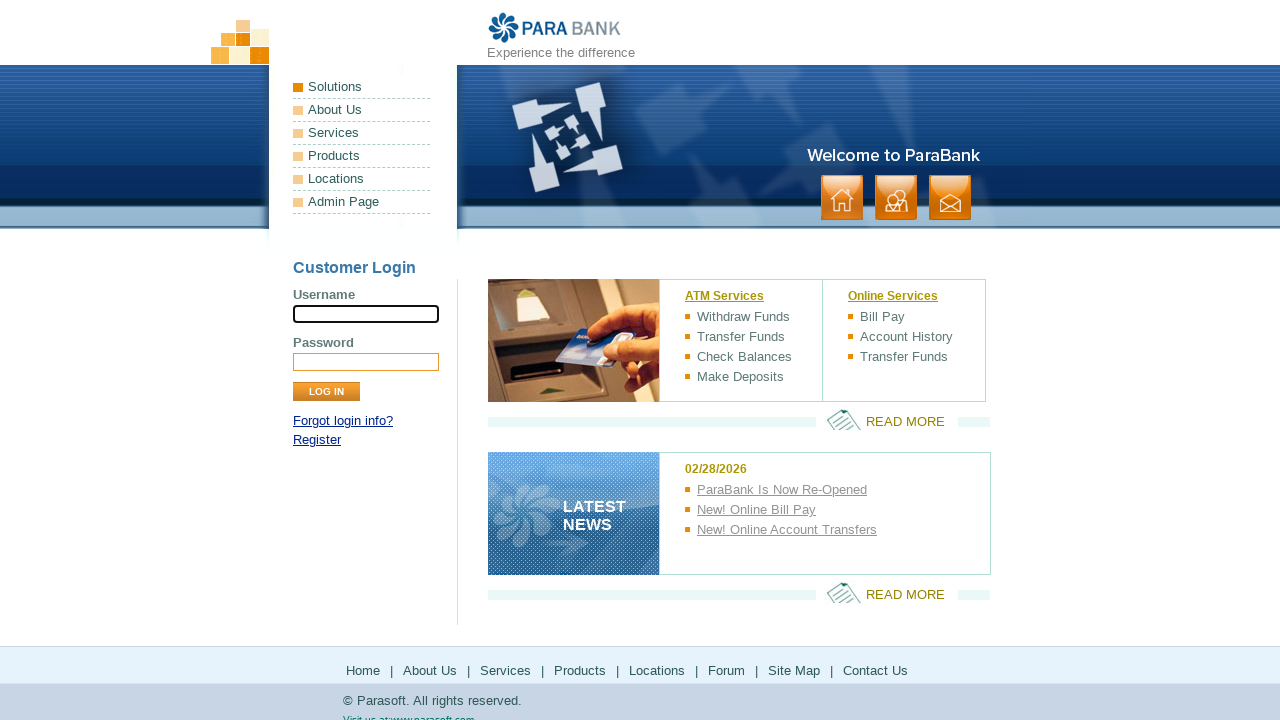

Clicked Register link to navigate to signup page at (317, 440) on xpath=//a[normalize-space()='Register']
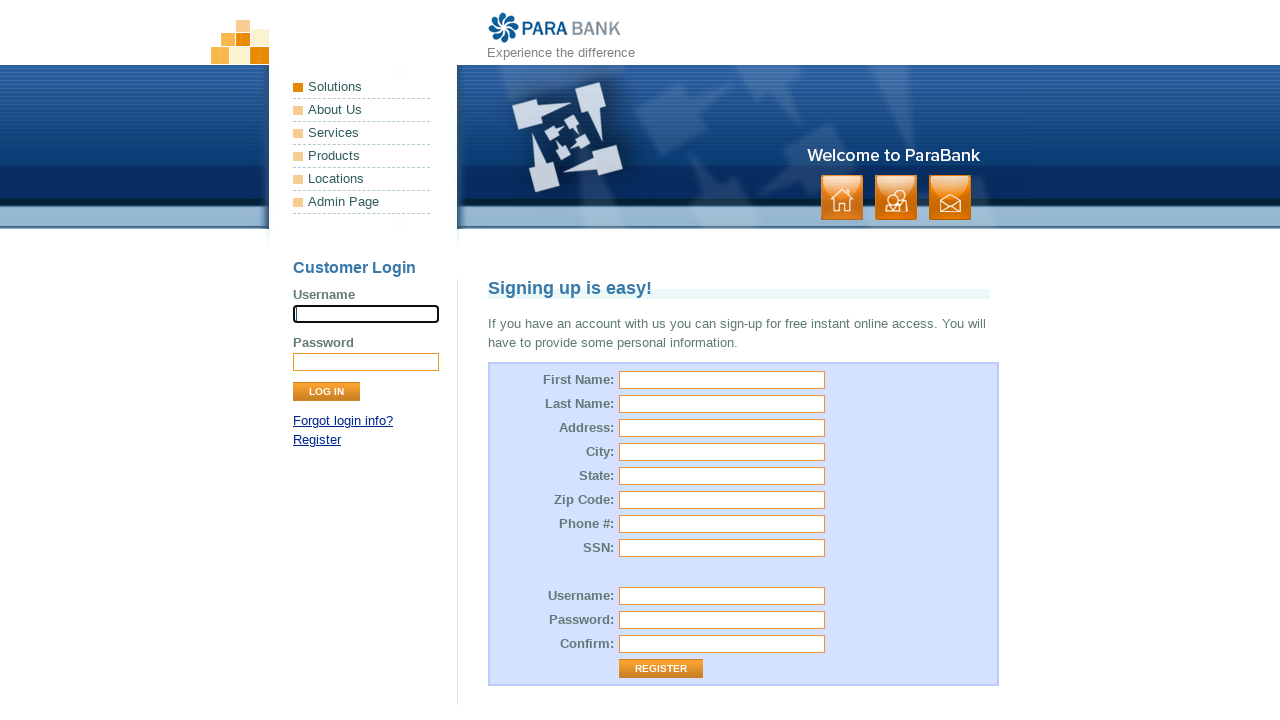

Signup page title loaded and verified
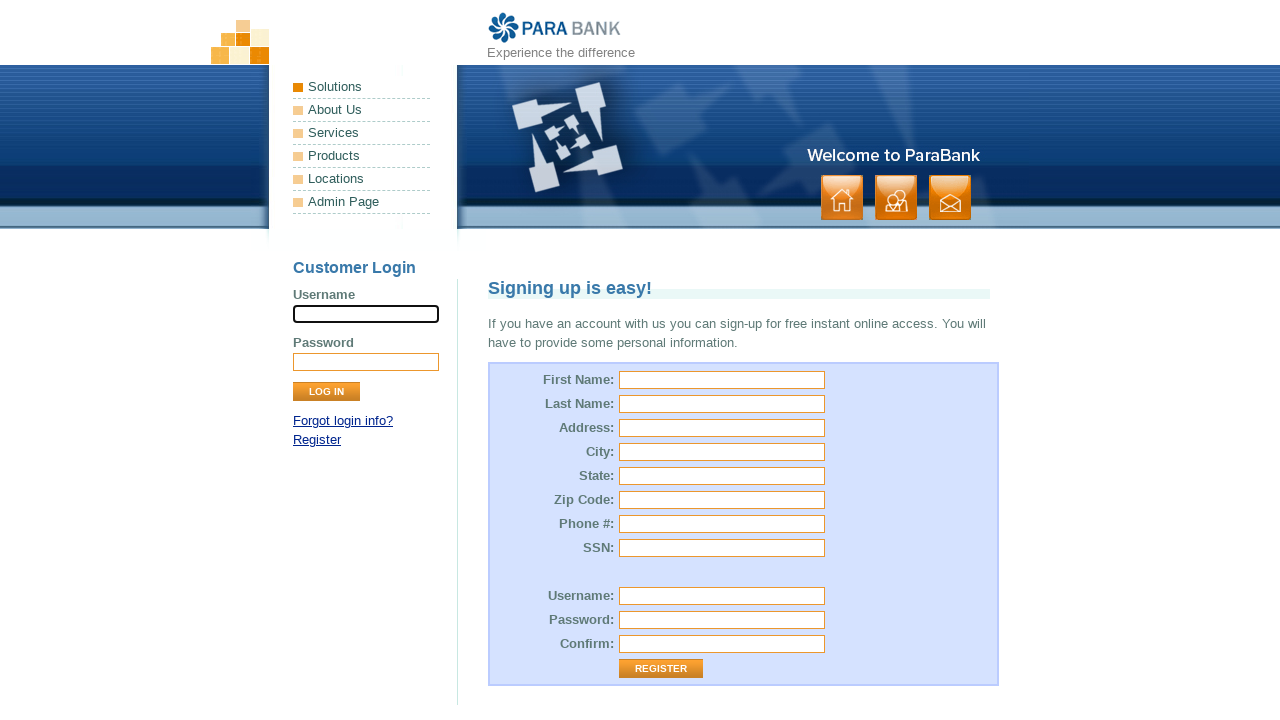

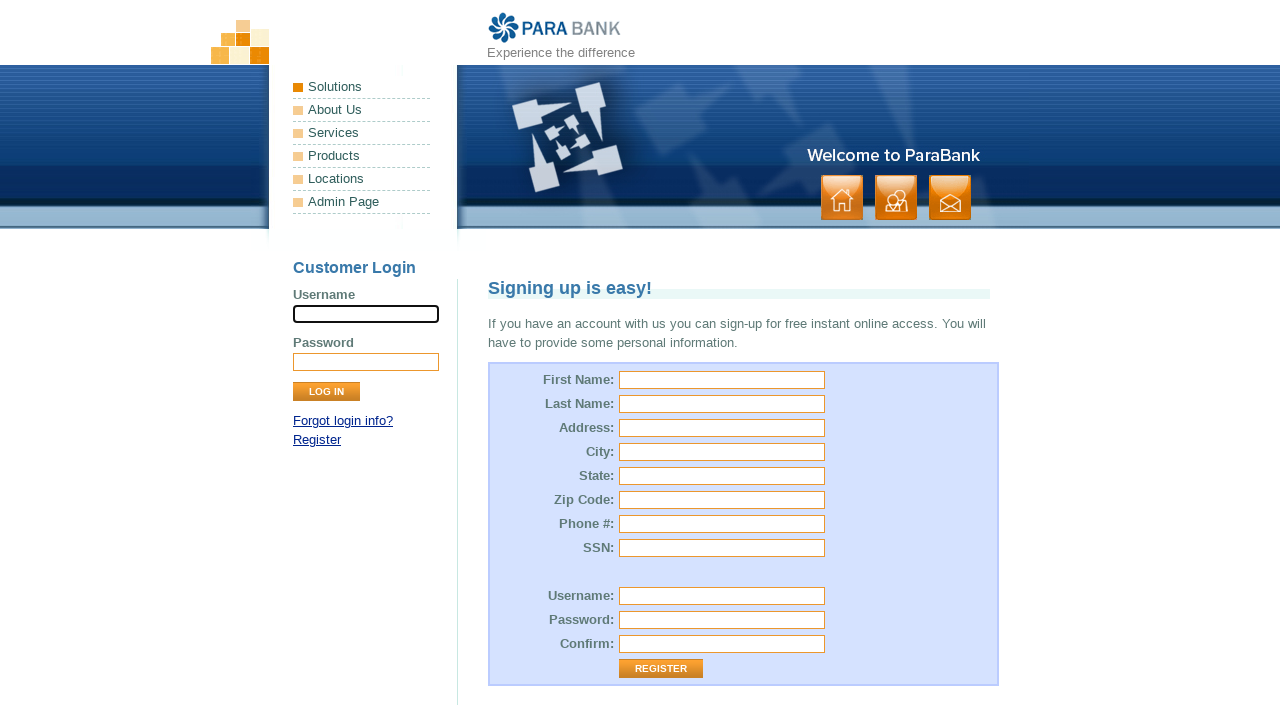